Opens the WCHT website, maximizes the browser window, and retrieves the page title

Starting URL: https://www.wcht.org.uk/

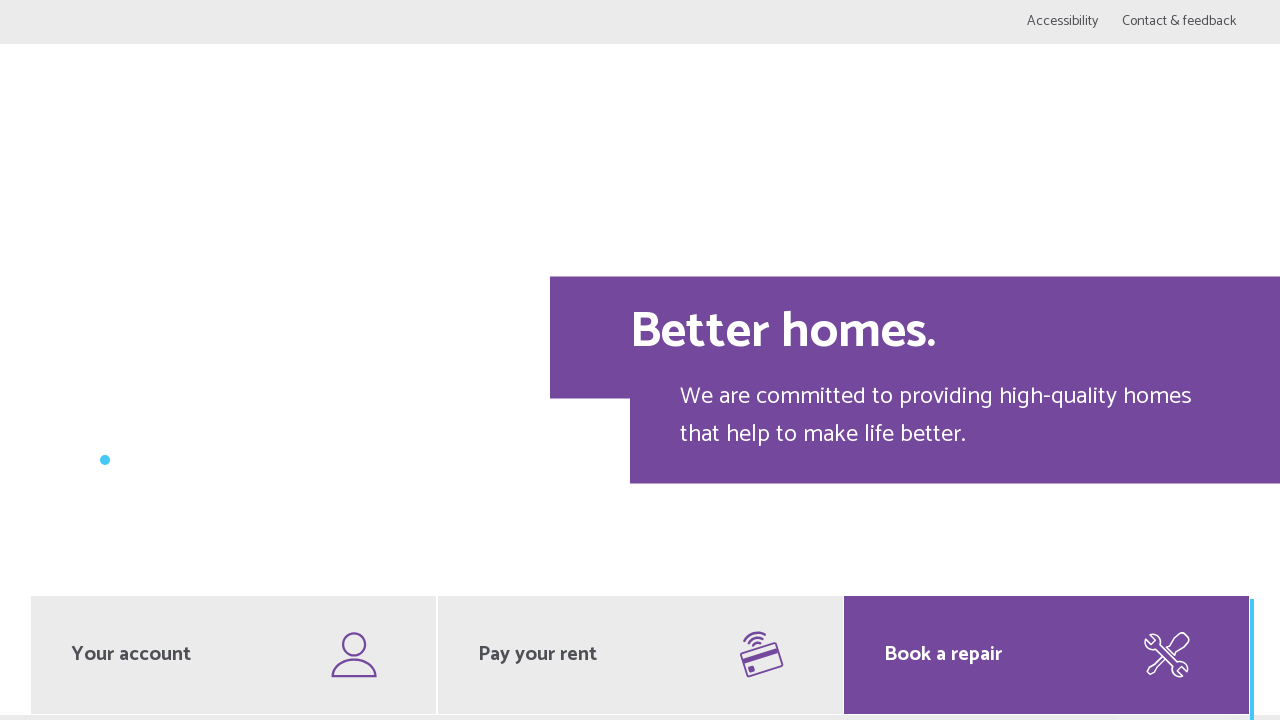

Navigated to WCHT website at https://www.wcht.org.uk/
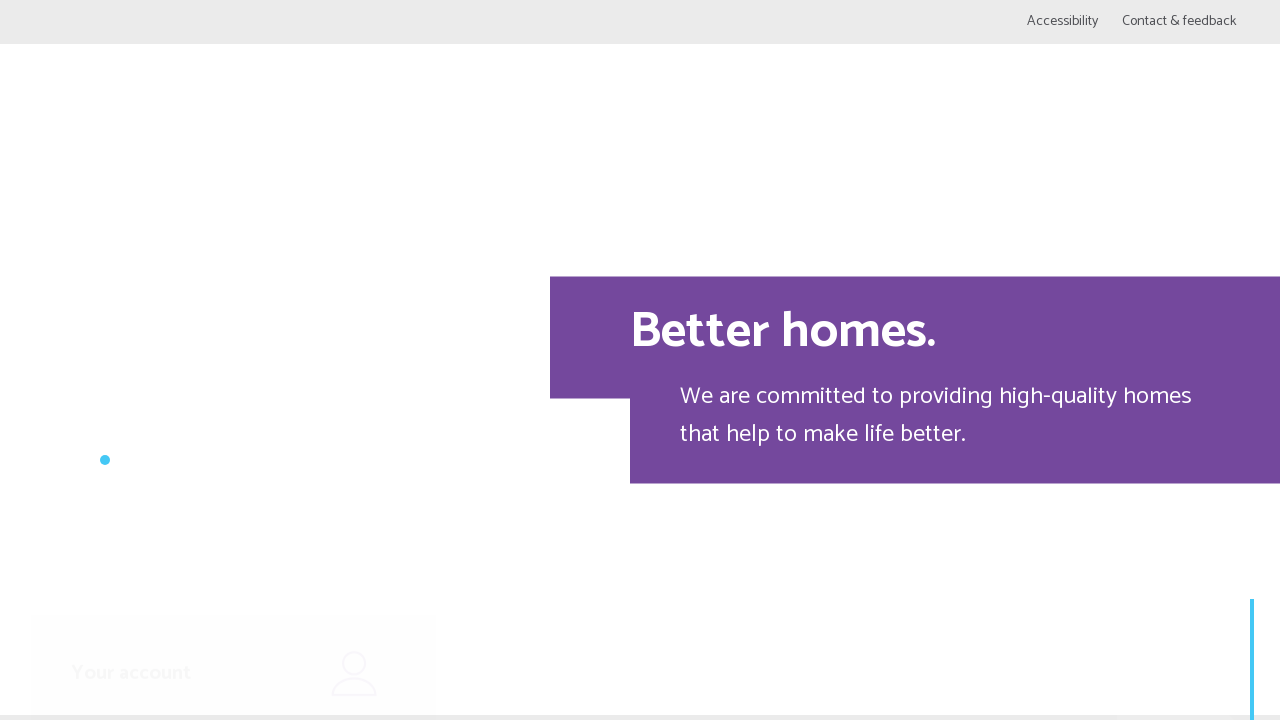

Created new browser context
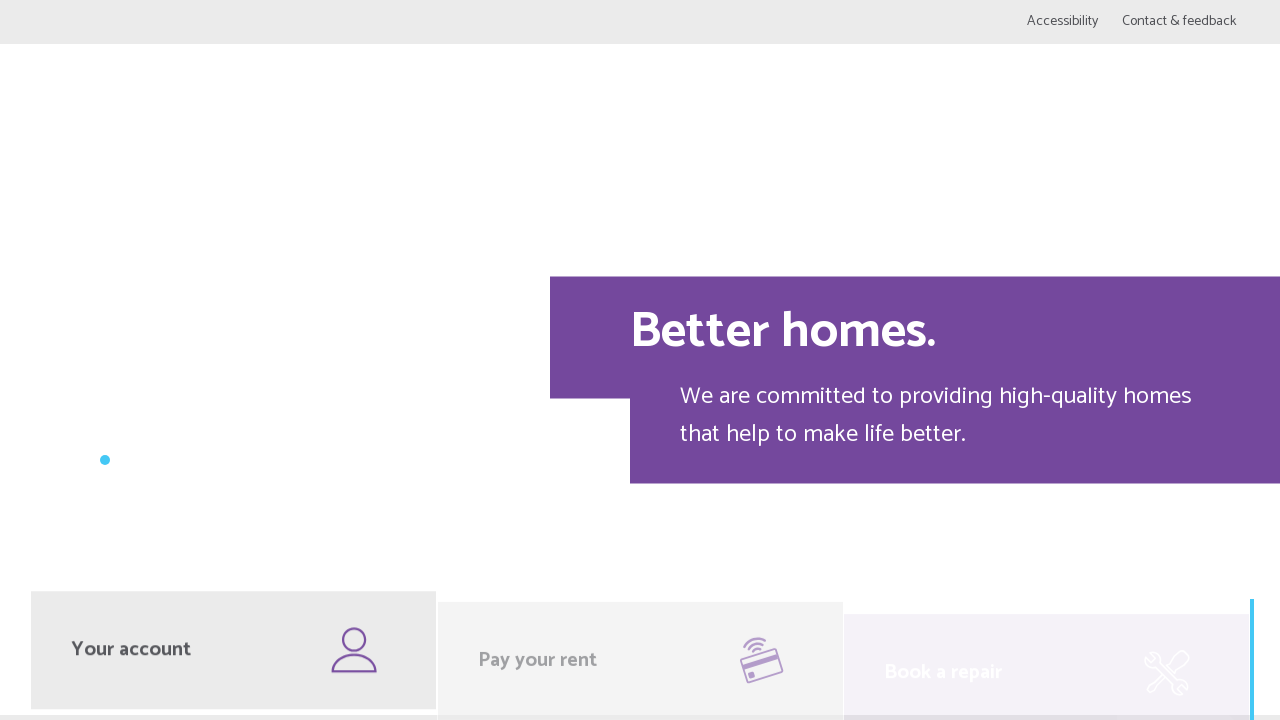

Maximized browser window to 1920x1080
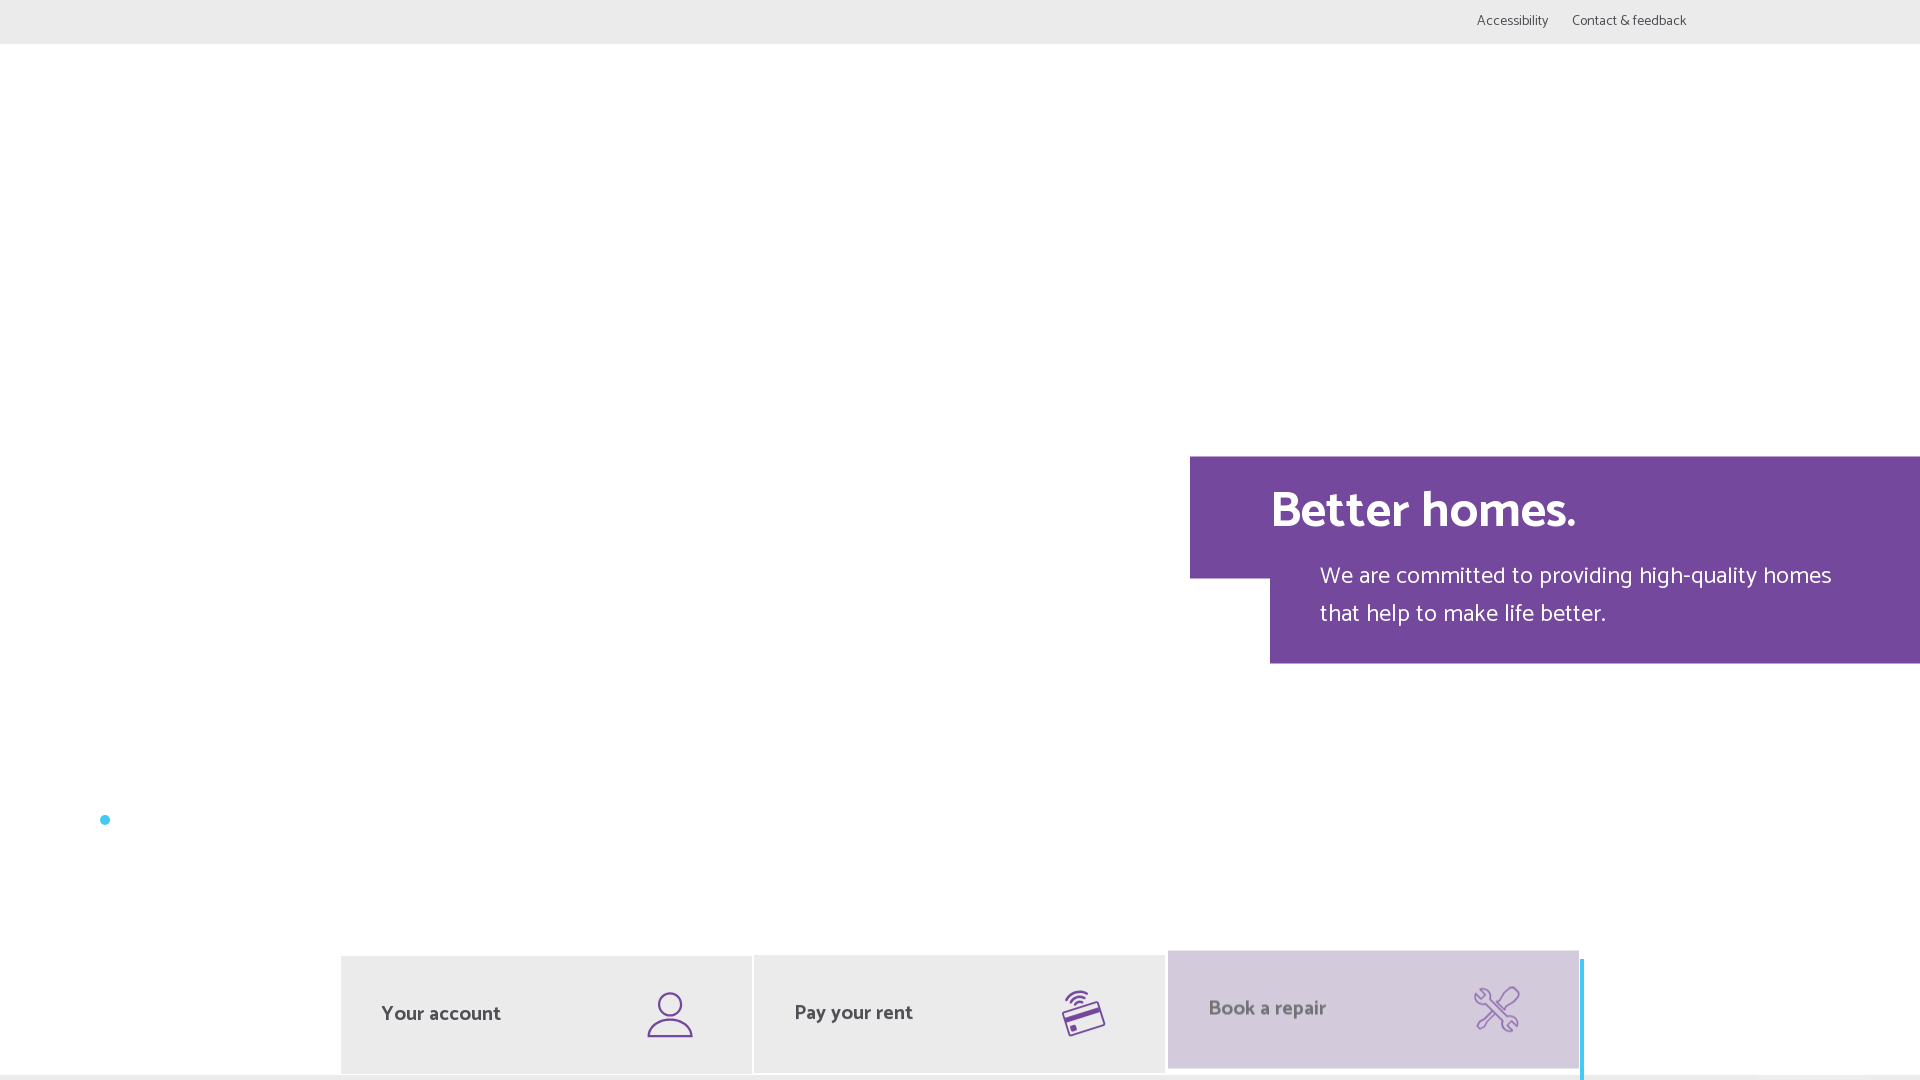

Retrieved page title: Watford Community Housing homepage | Watford Community Housing
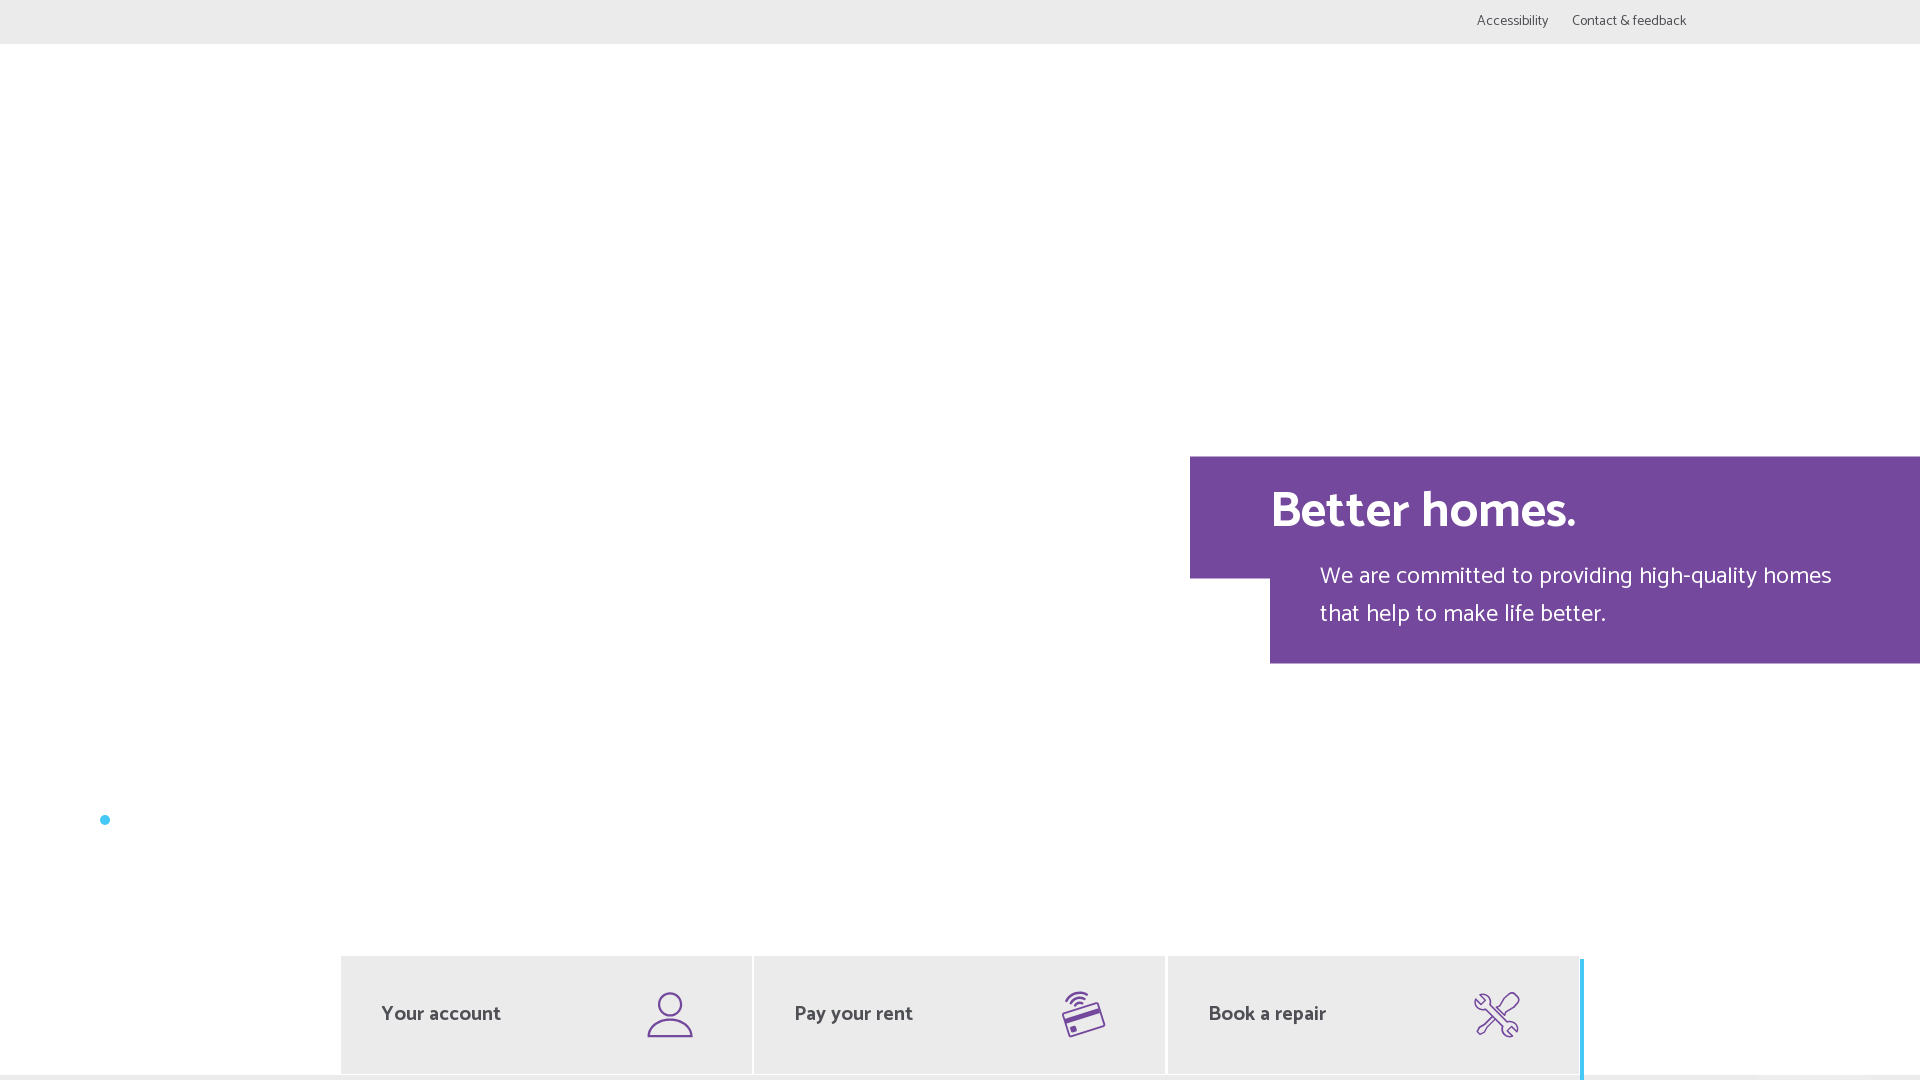

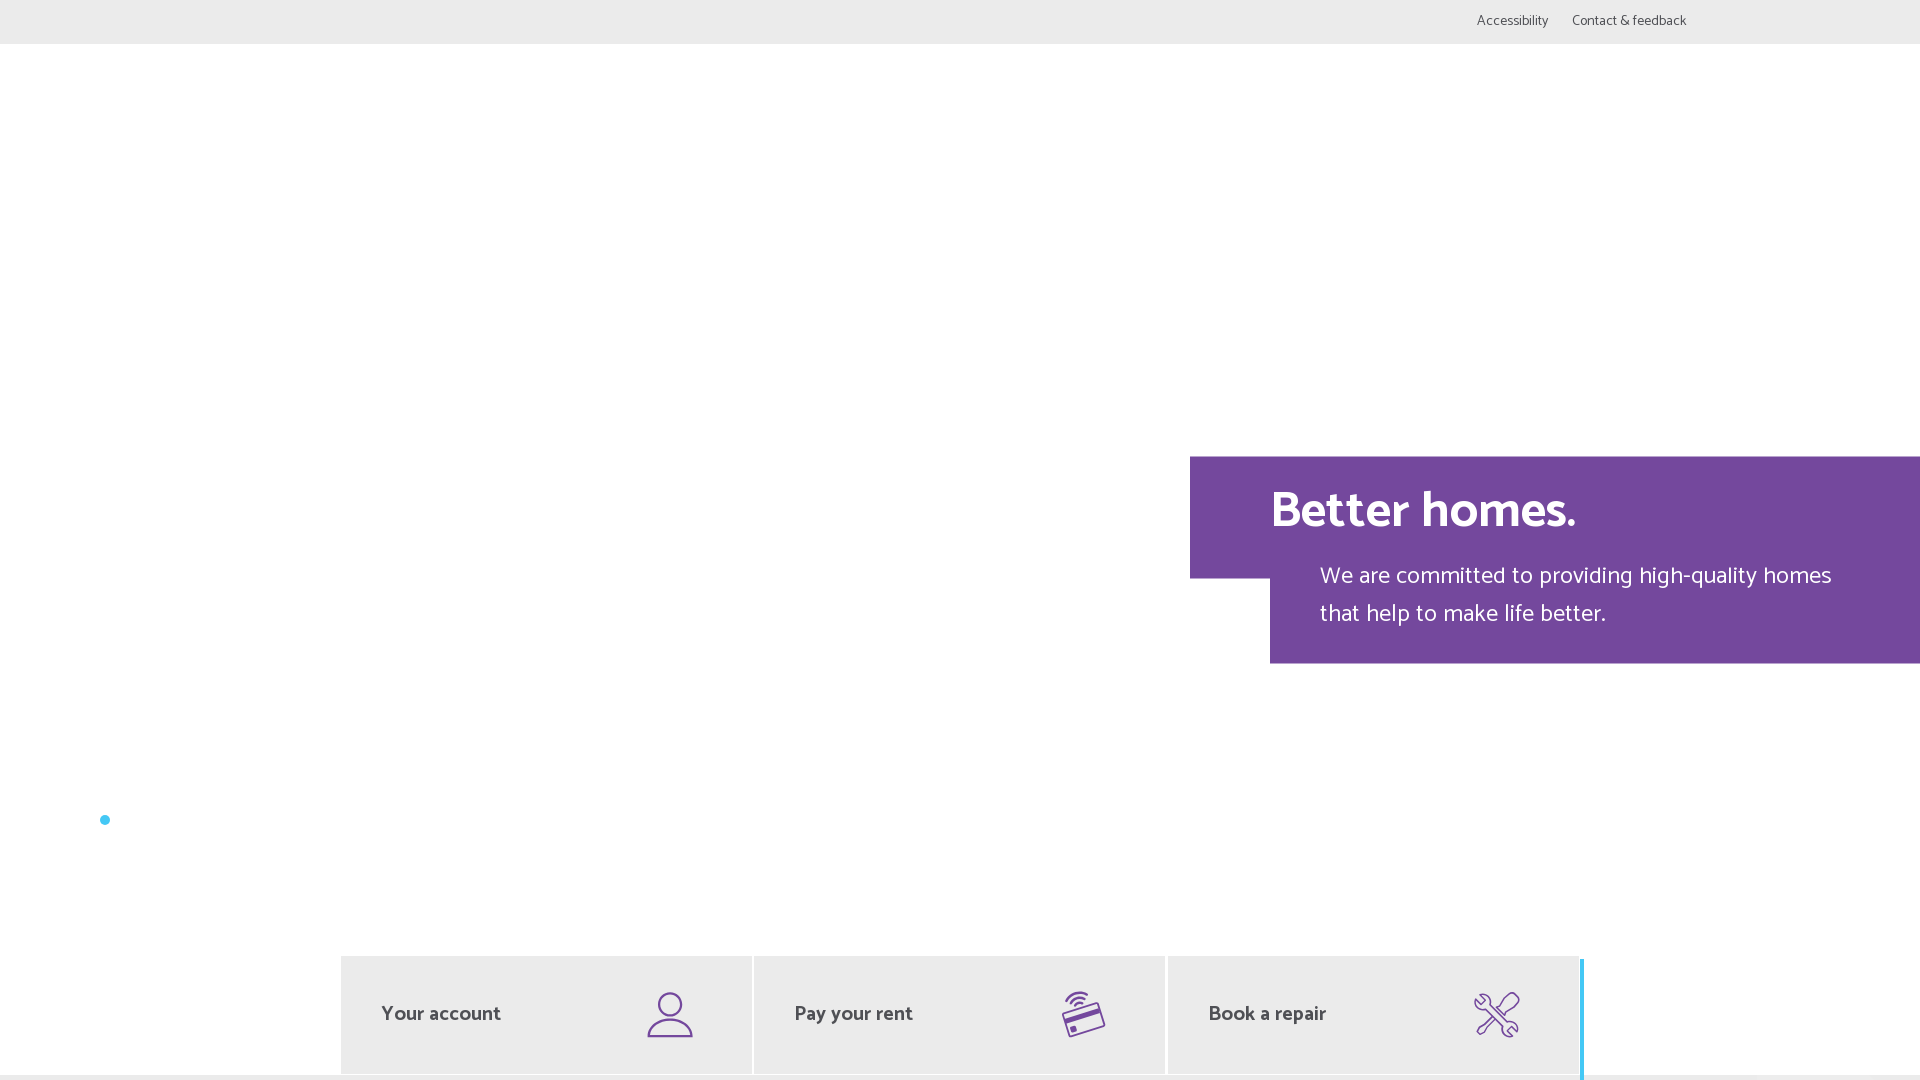